Navigates to Playwright website, clicks the "Get started" link, and verifies the Installation heading is visible

Starting URL: https://playwright.dev

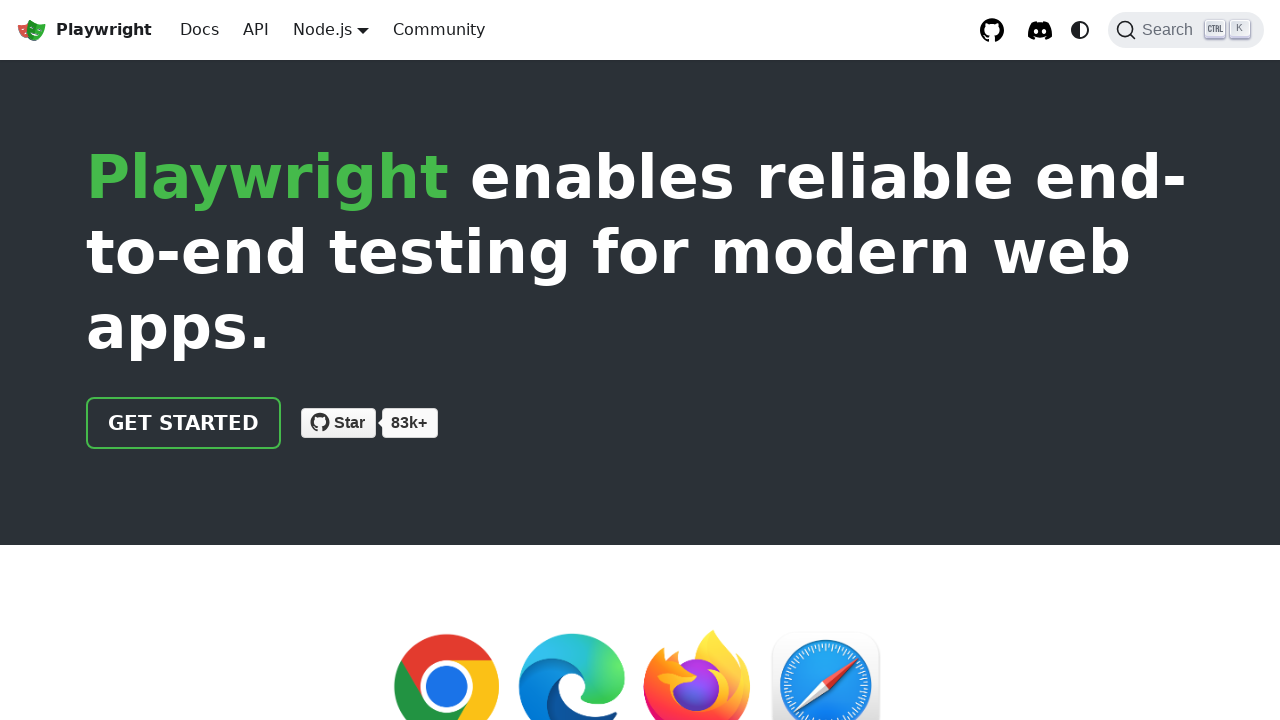

Clicked the 'Get started' link at (184, 423) on internal:role=link[name="Get started"i]
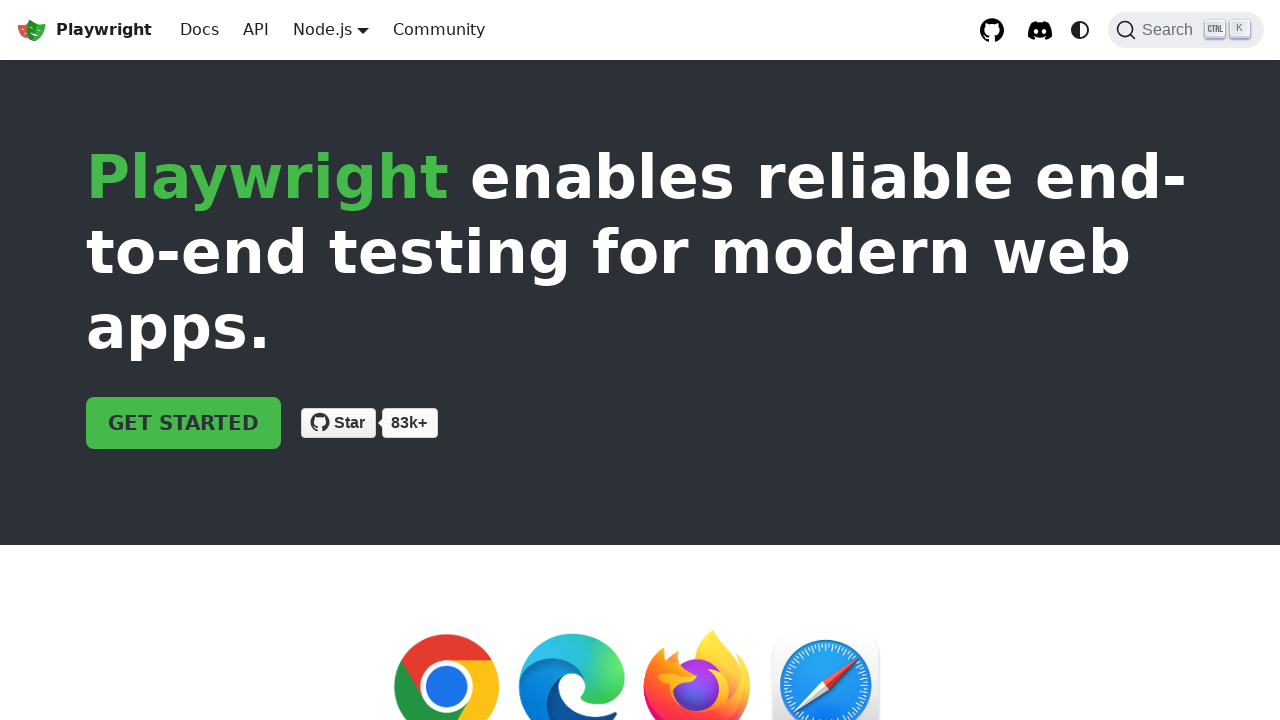

Verified Installation heading is visible
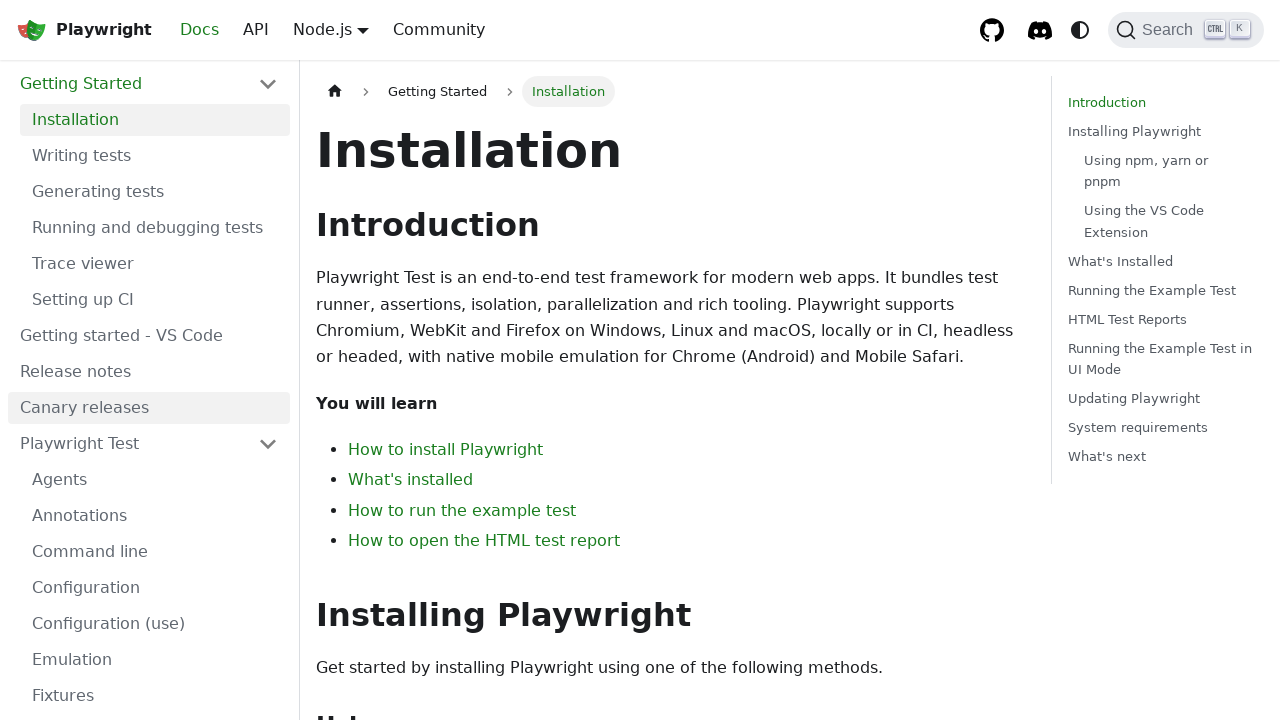

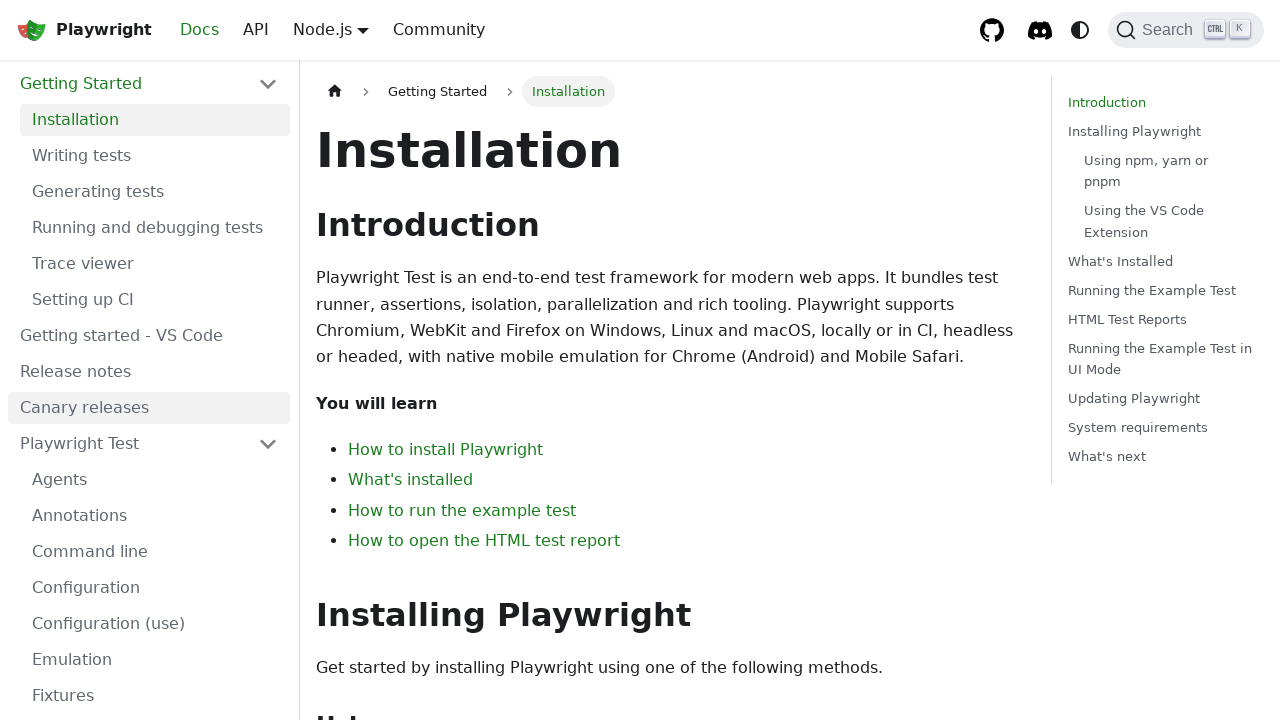